Navigates to W3Schools CSS selectors tutorial page and verifies elements with class "w3-example" are present on the page

Starting URL: https://www.w3schools.com/css/css_selectors.asp

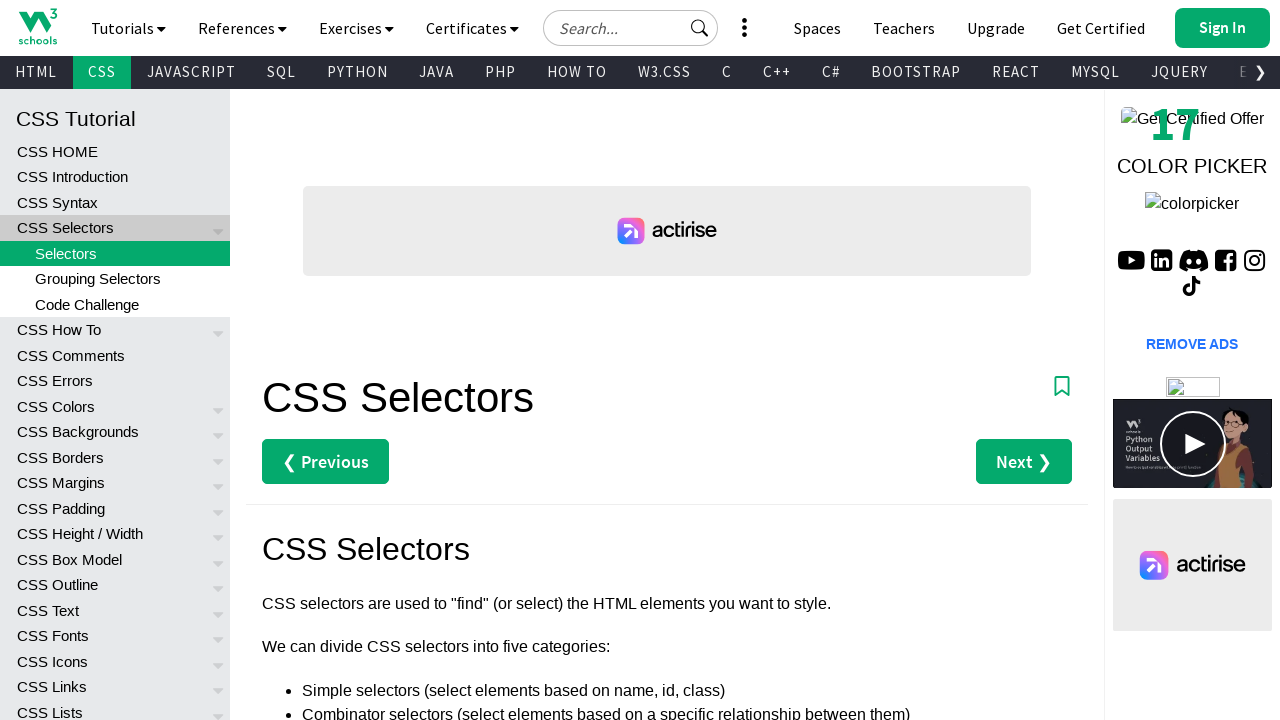

Navigated to W3Schools CSS selectors tutorial page
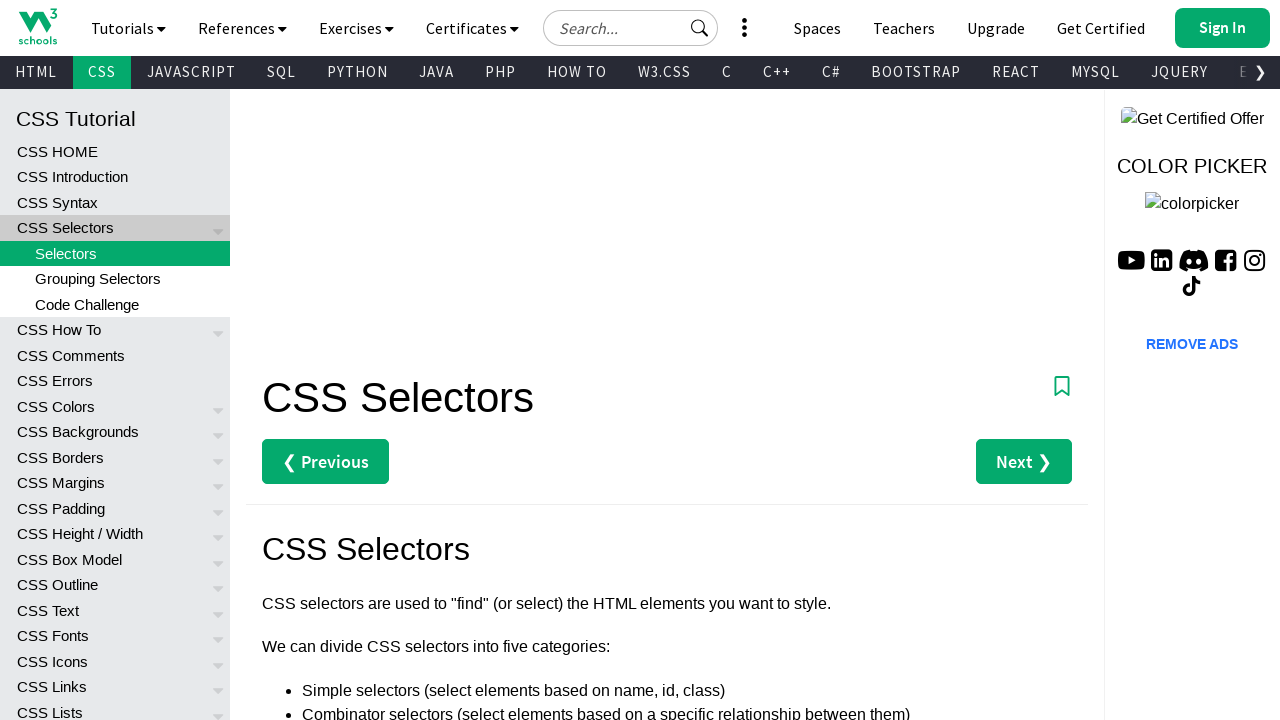

Elements with class 'w3-example' are present on the page
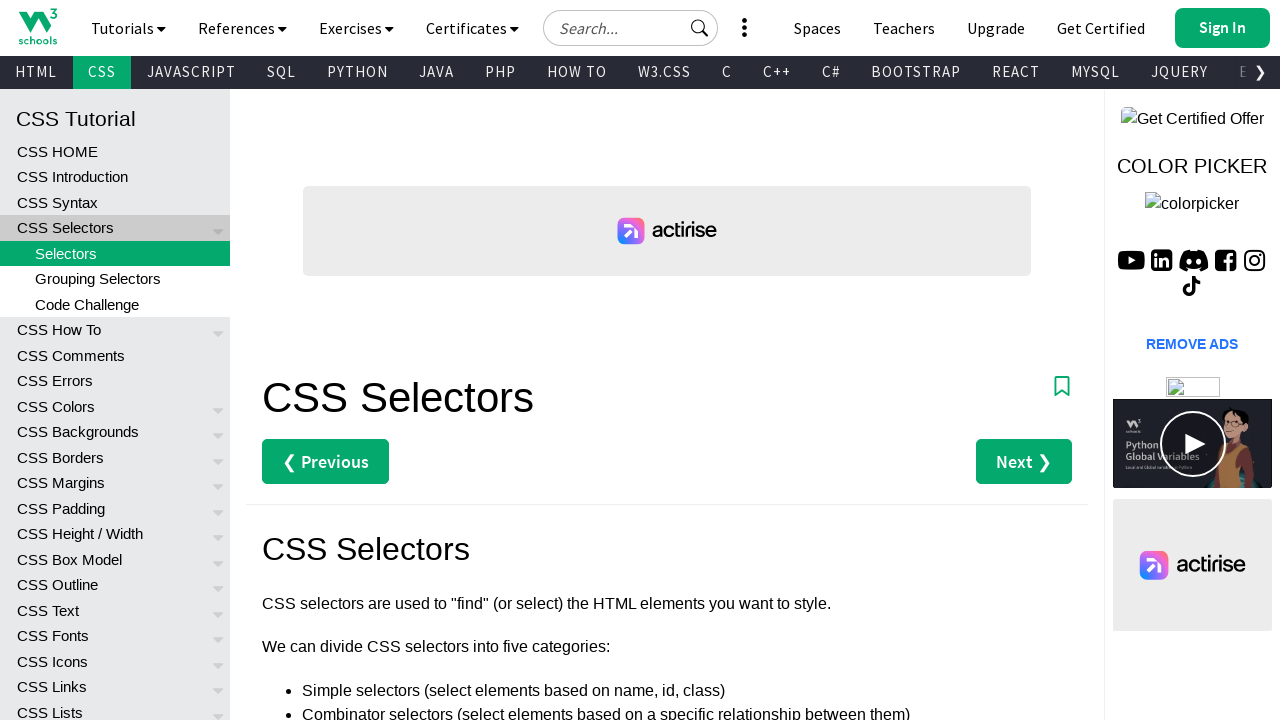

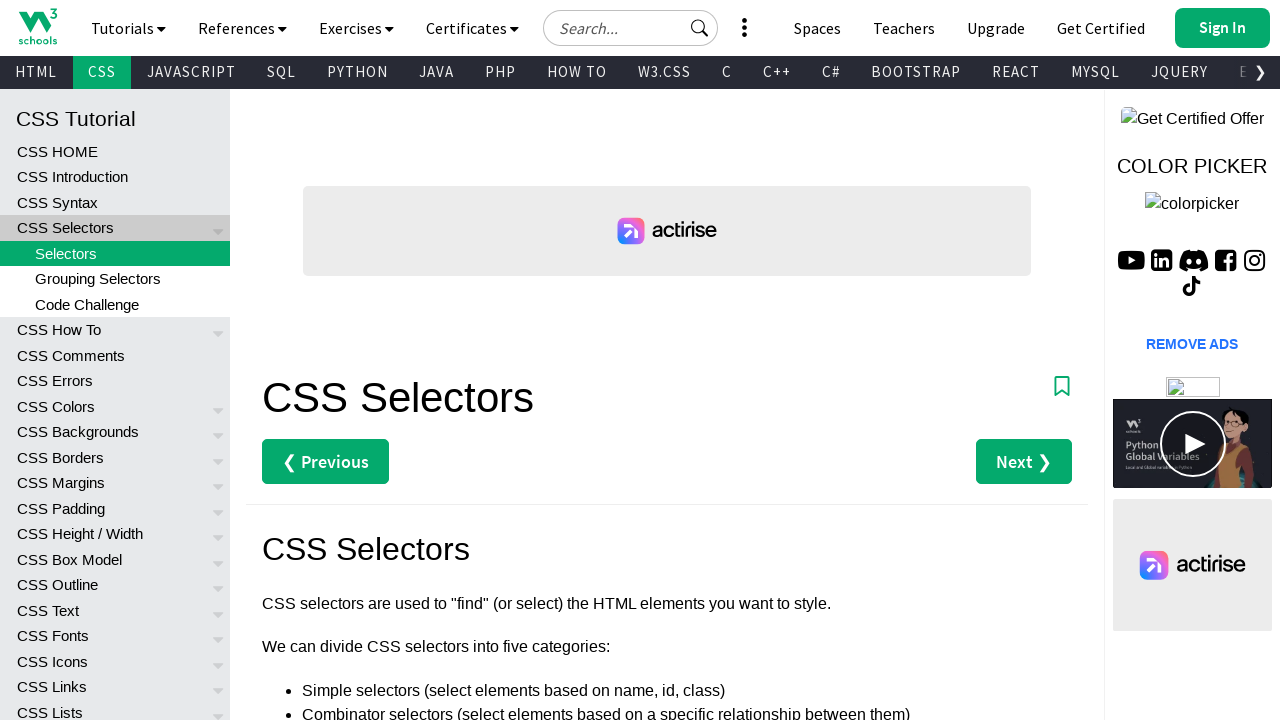